Tests the contact form functionality by filling in email and message fields and submitting the form

Starting URL: https://www.demoblaze.com/

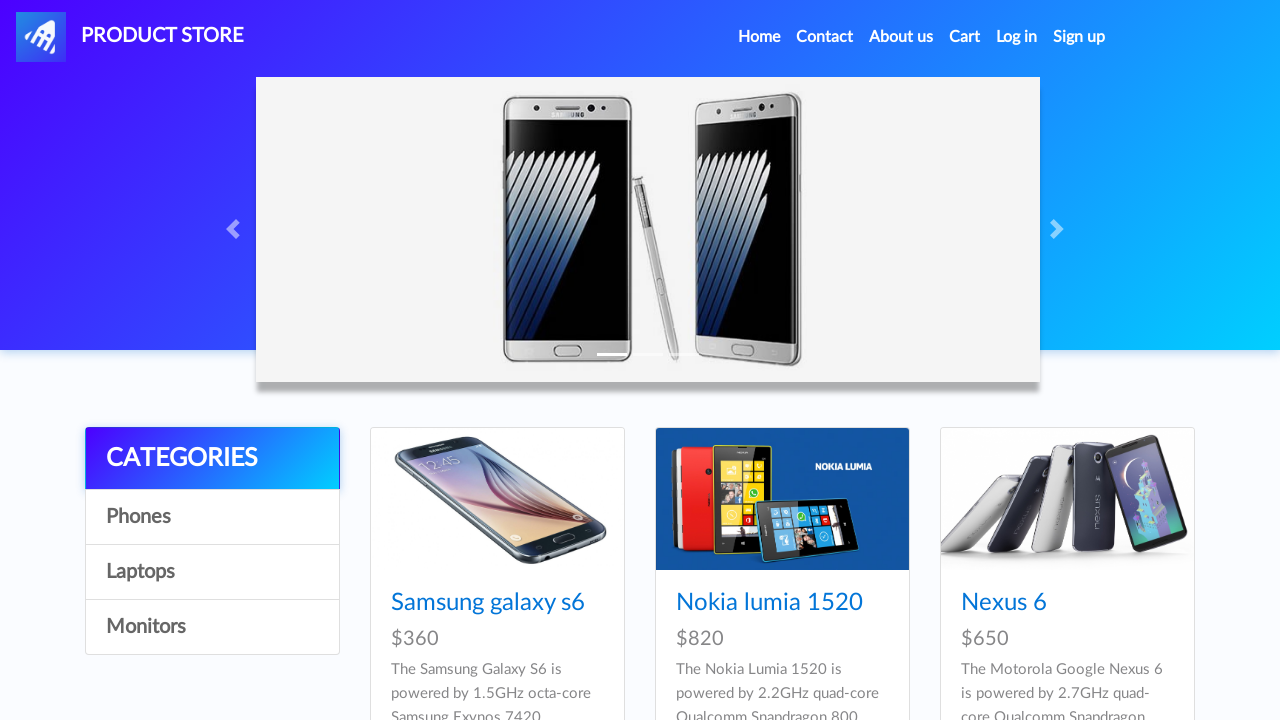

Clicked on Contact link at (825, 37) on internal:role=link[name="Contact"i]
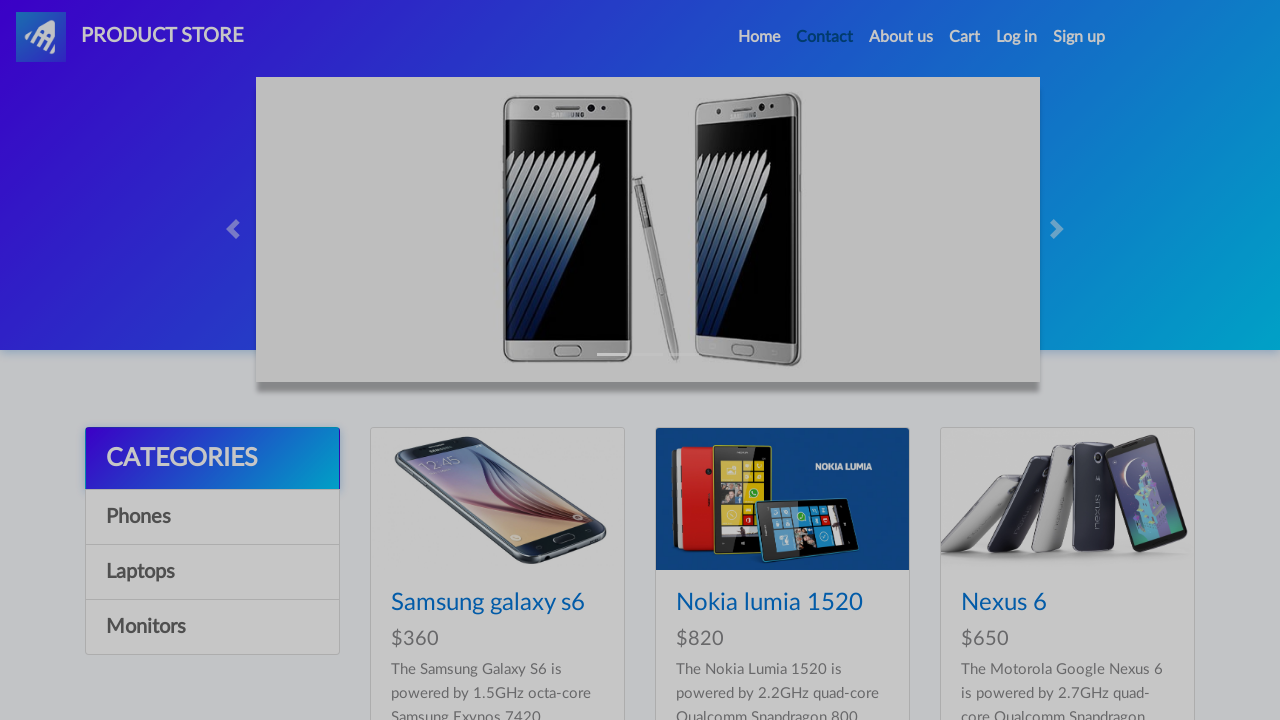

Filled recipient email field with 'testuser2024@gmail.com' on #recipient-email
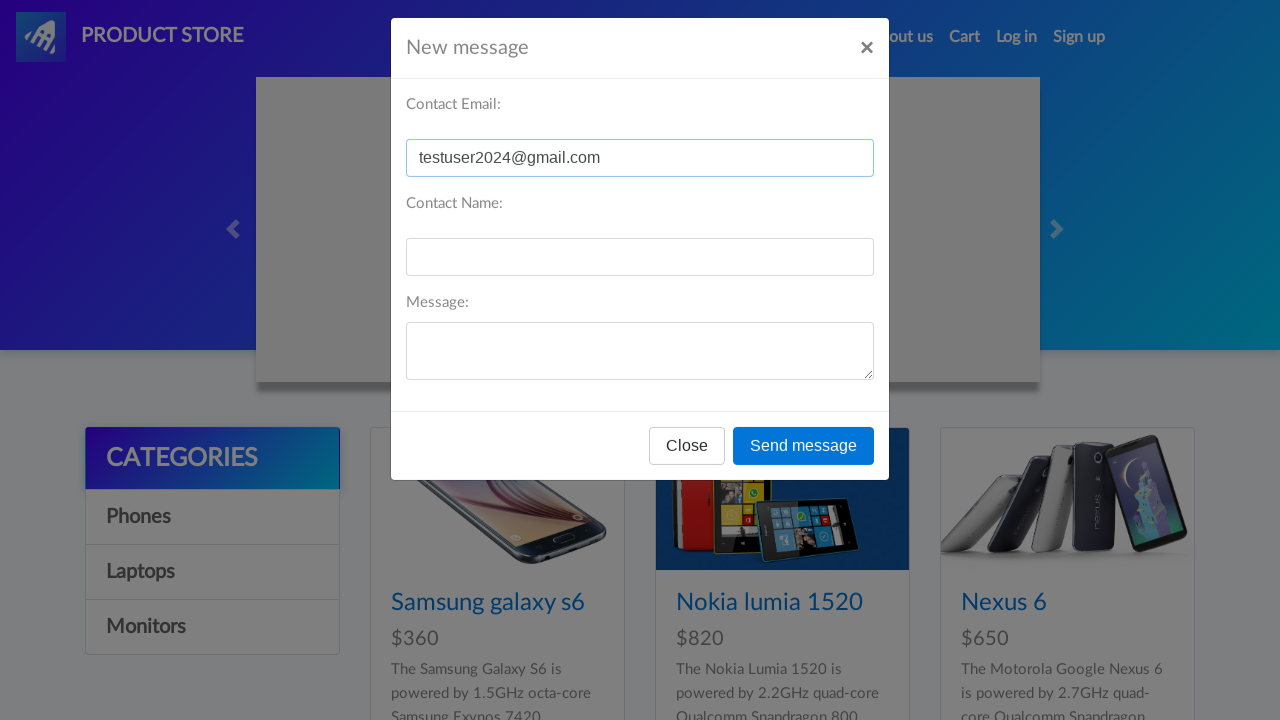

Filled Contact Email label field with 'John Doe' on internal:label="Contact Email:"i
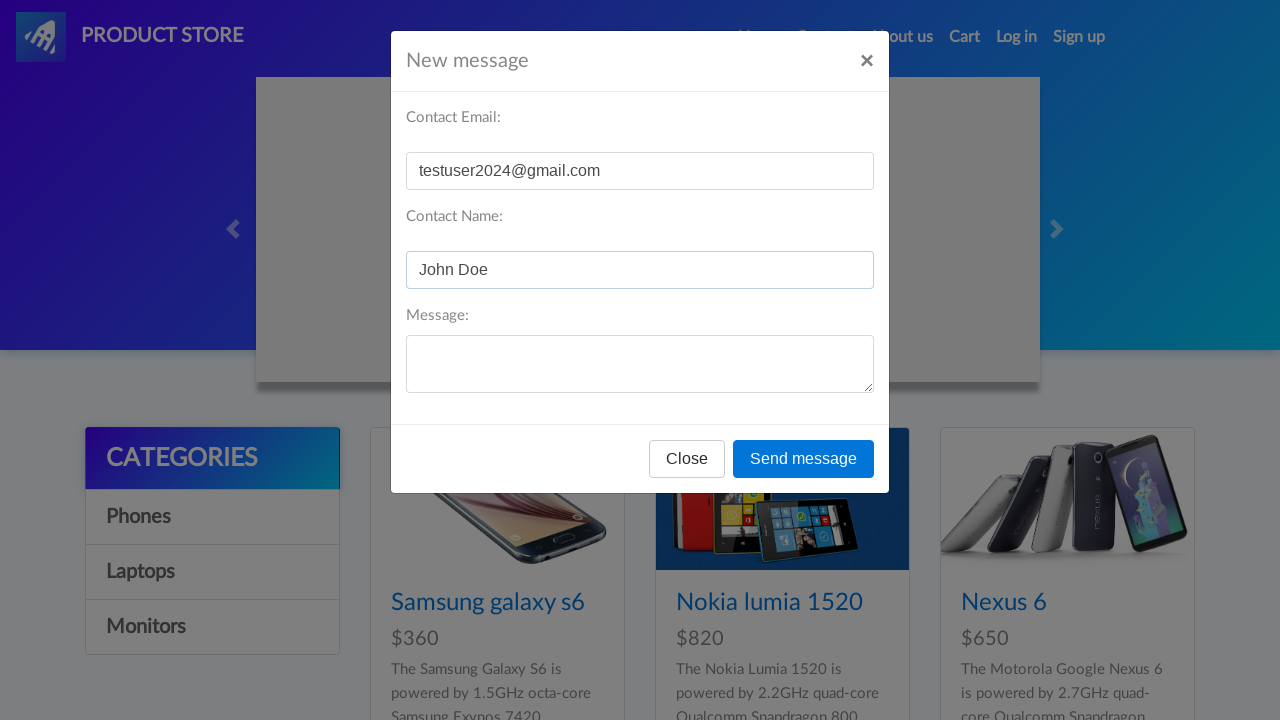

Filled message field with inquiry text on internal:label="Message:"i
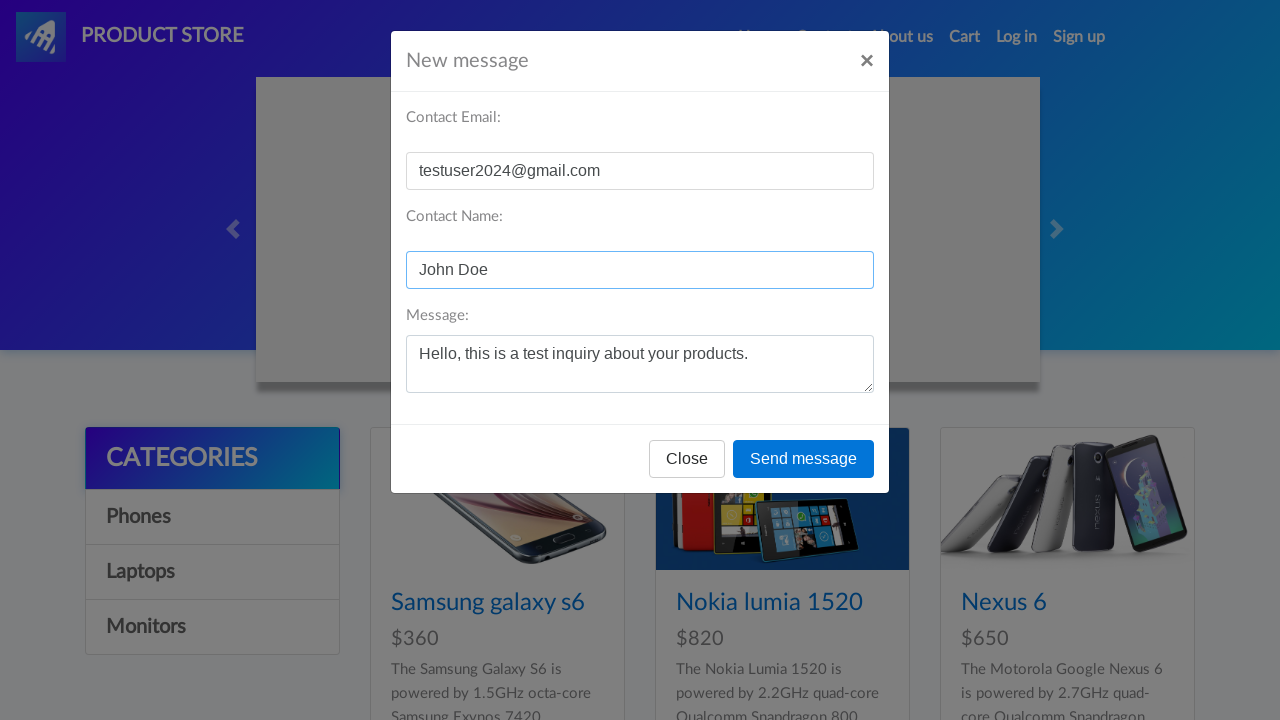

Set up dialog handler to dismiss dialog
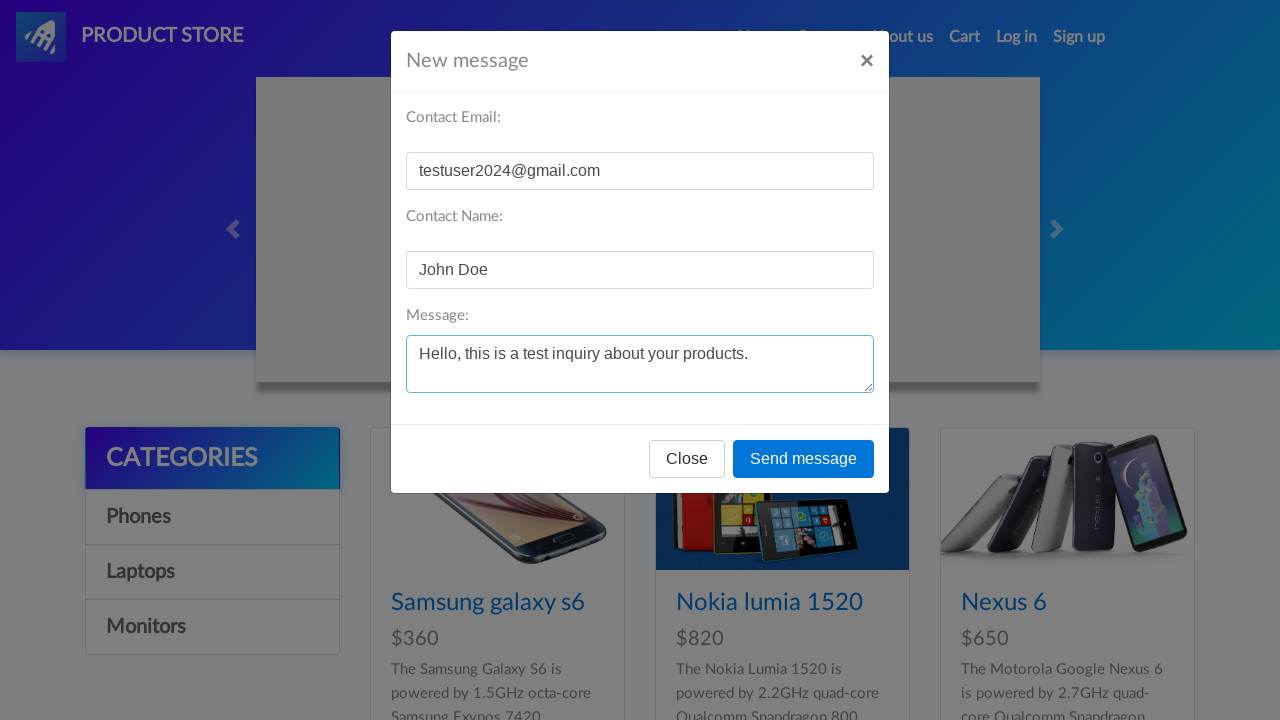

Clicked Send message button to submit contact form at (804, 459) on internal:role=button[name="Send message"i]
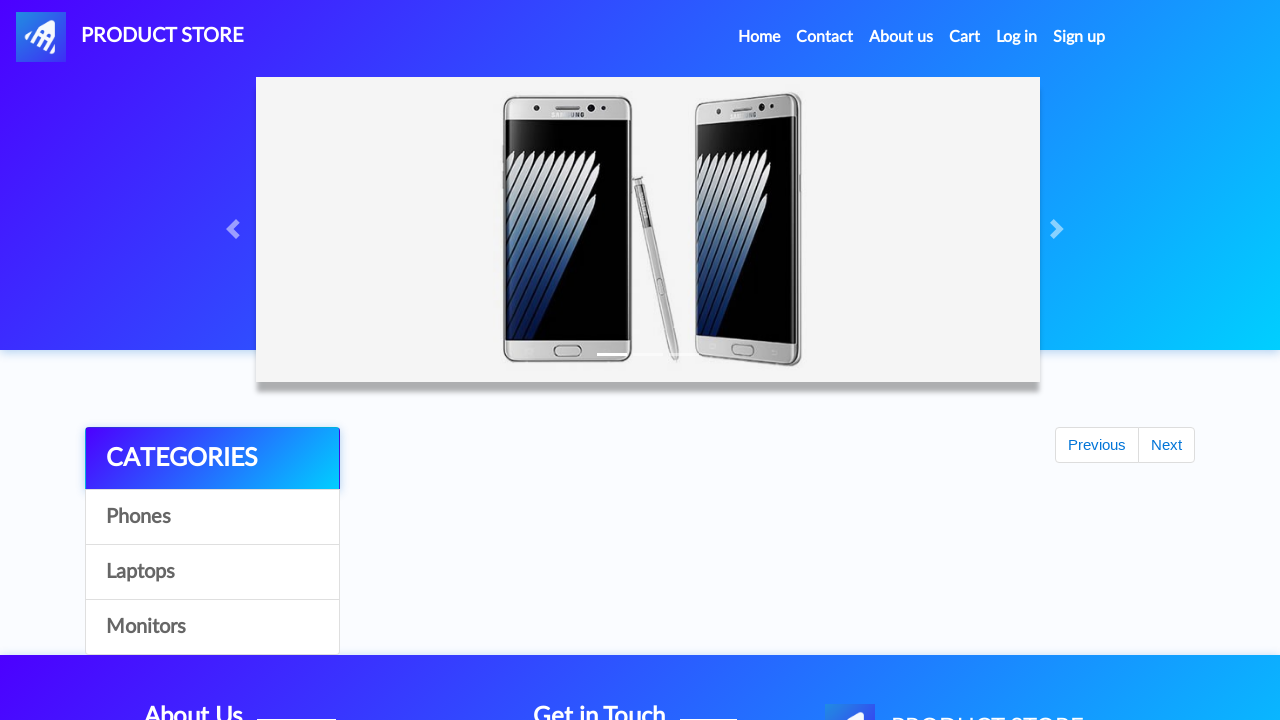

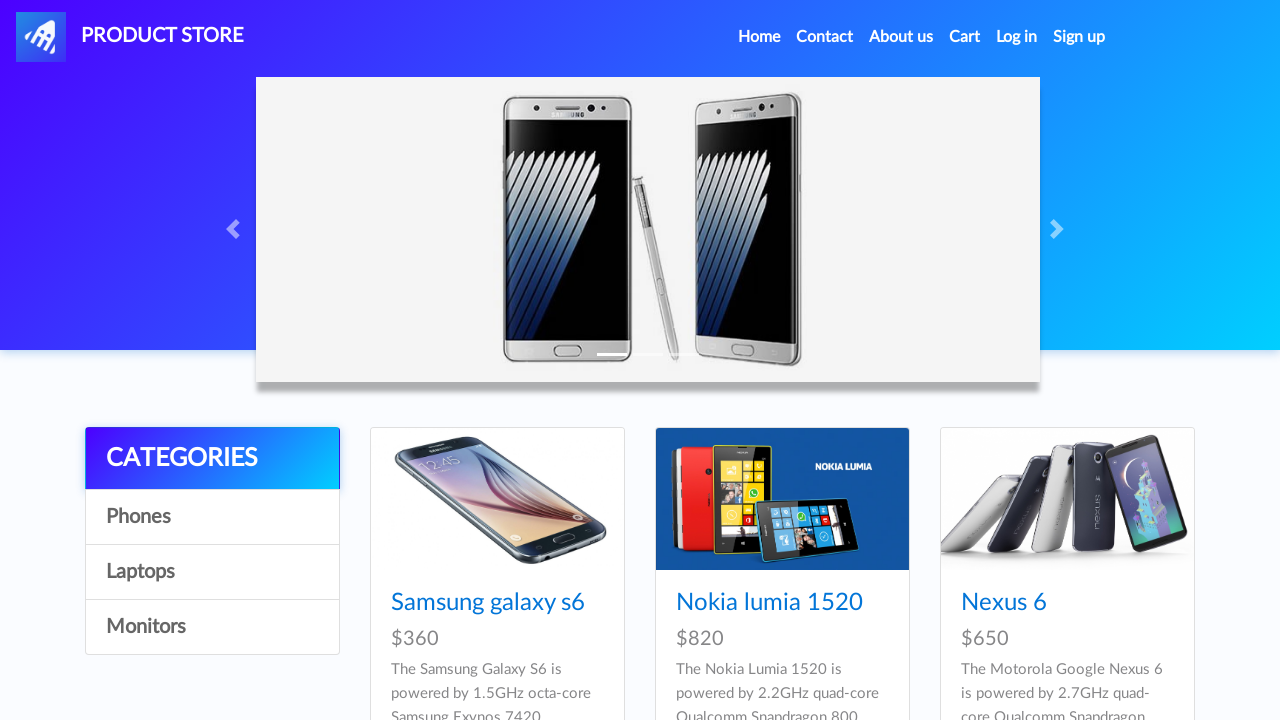